Tests that a button becomes visible after 5 seconds of page load

Starting URL: https://demoqa.com/elements

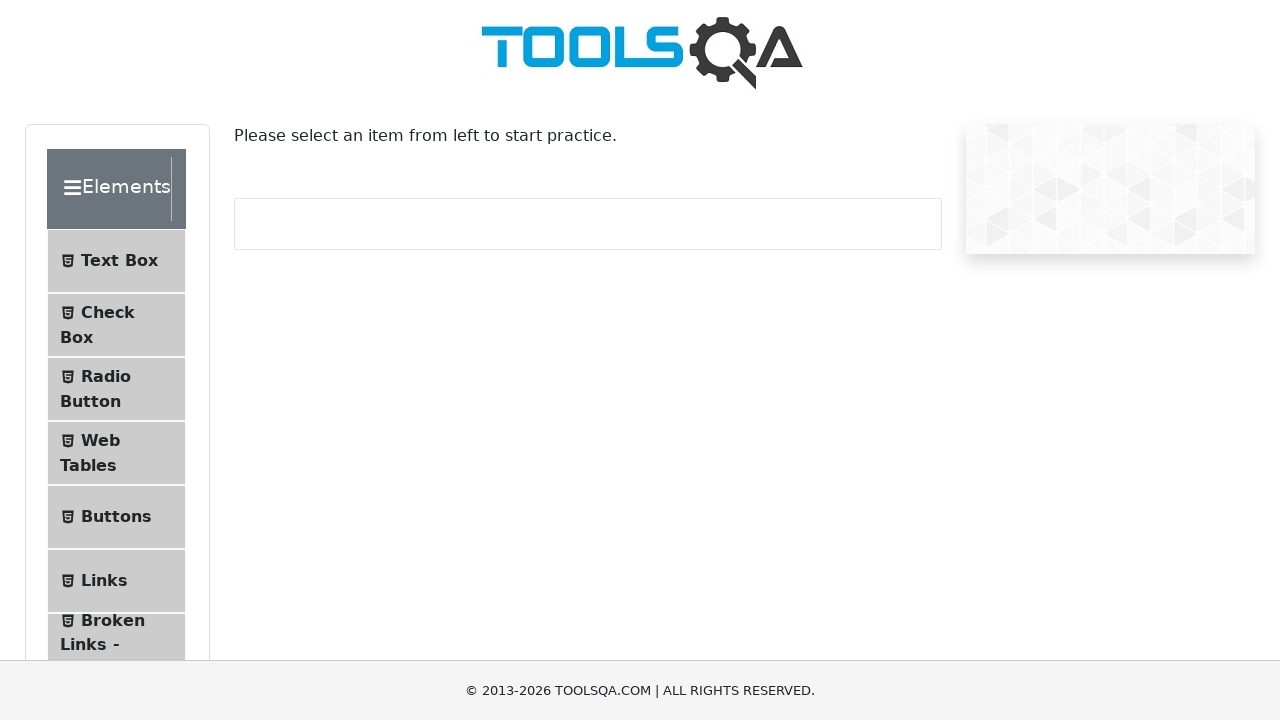

Clicked on Dynamic Properties menu item at (119, 348) on li >> internal:text="Dynamic Properties"s
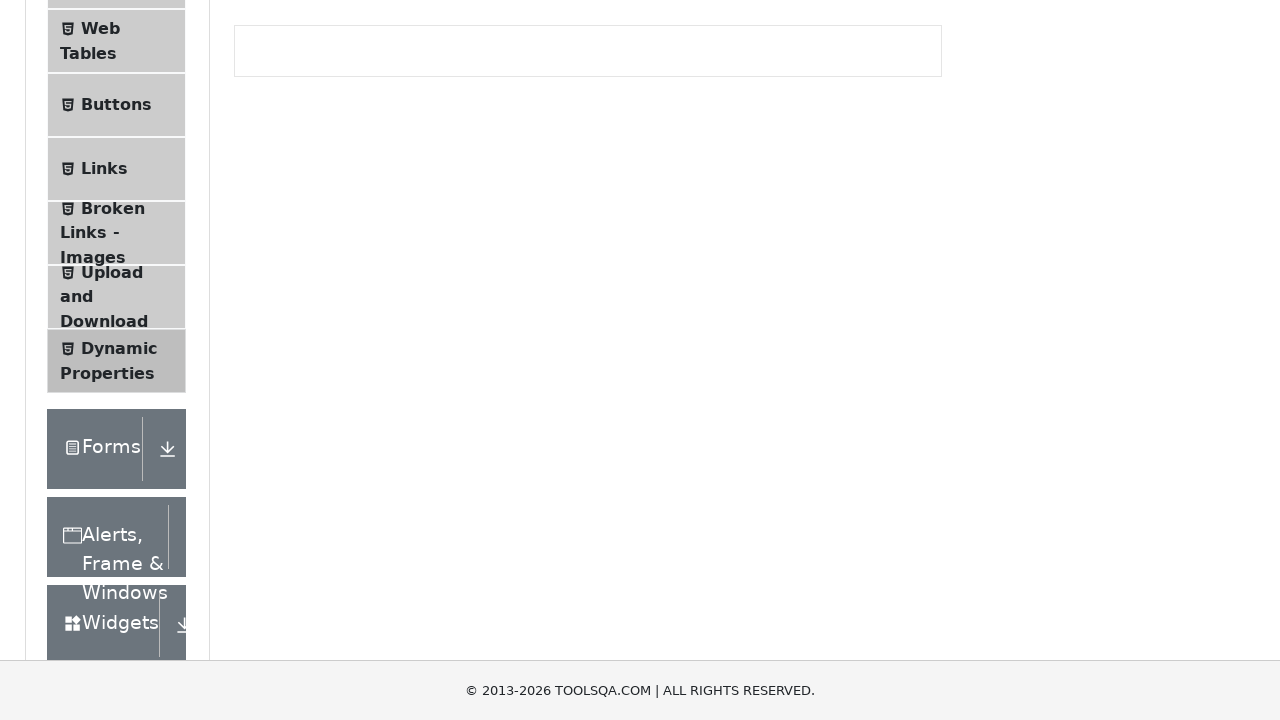

Located button 'Visible After 5 Seconds'
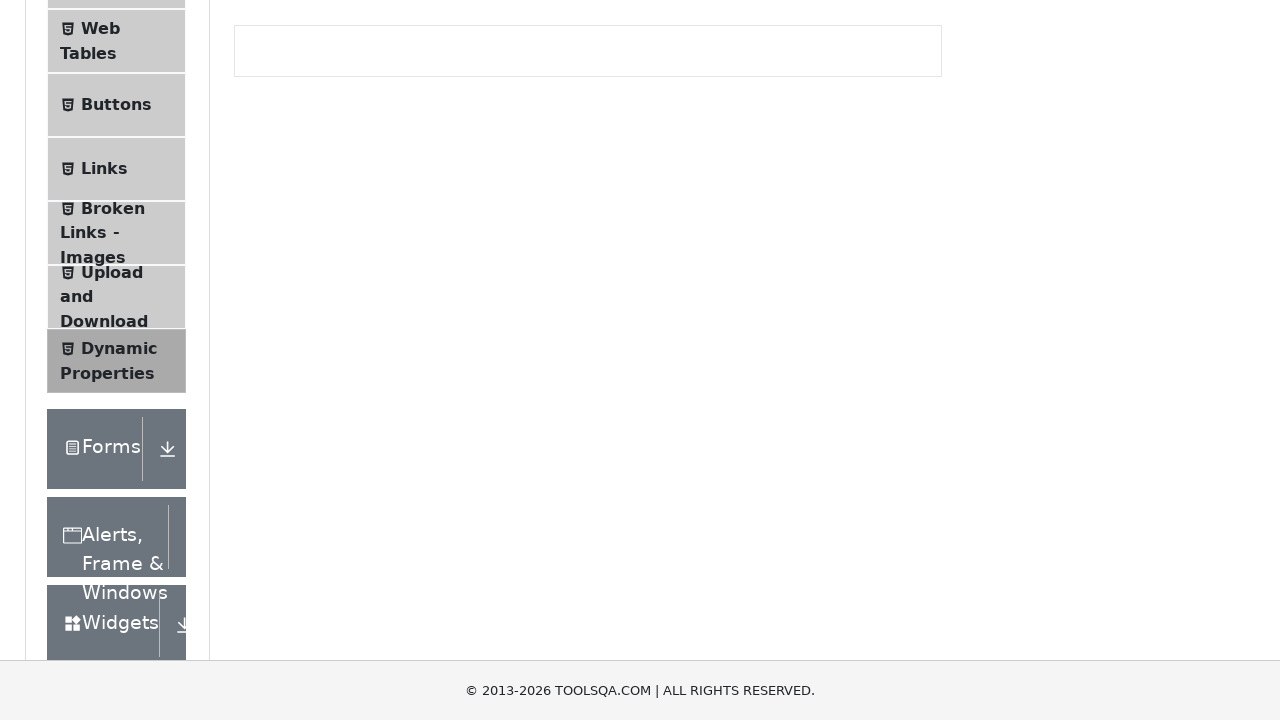

Button became visible after 5 seconds
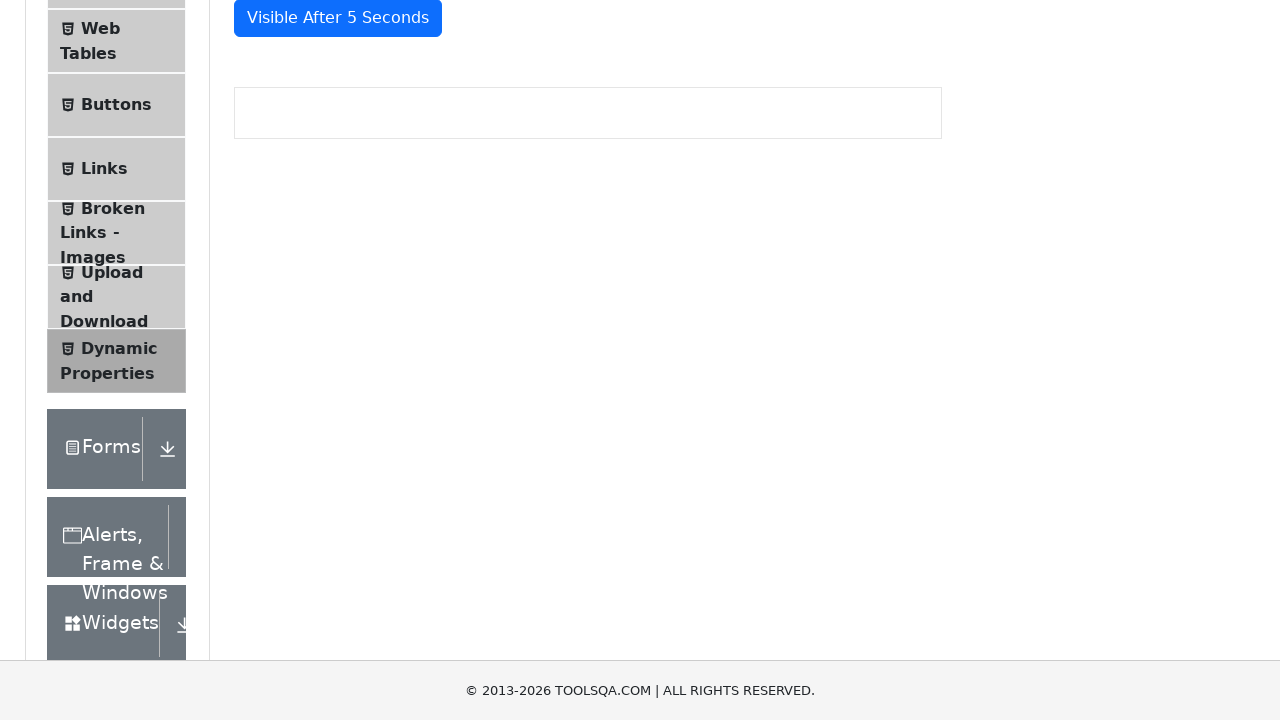

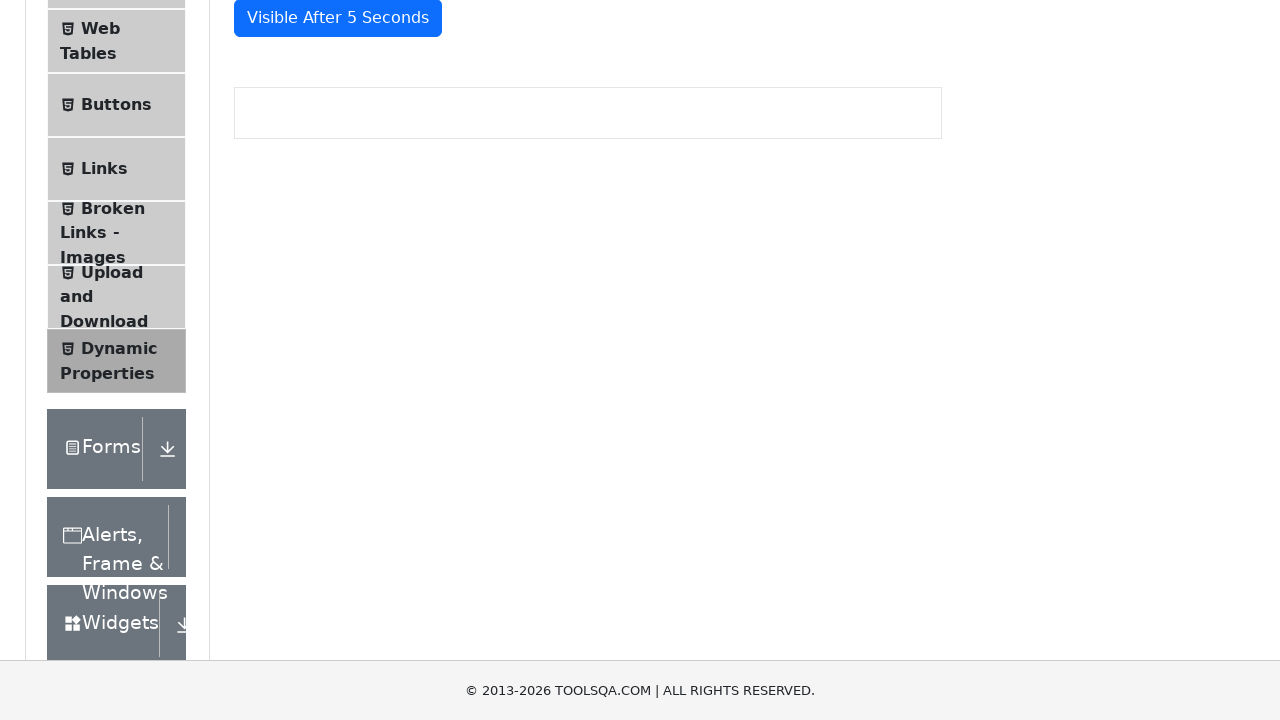